Tests JavaScript alert handling by clicking a button that triggers an alert dialog and then accepting/dismissing it

Starting URL: https://demo.automationtesting.in/Alerts.html

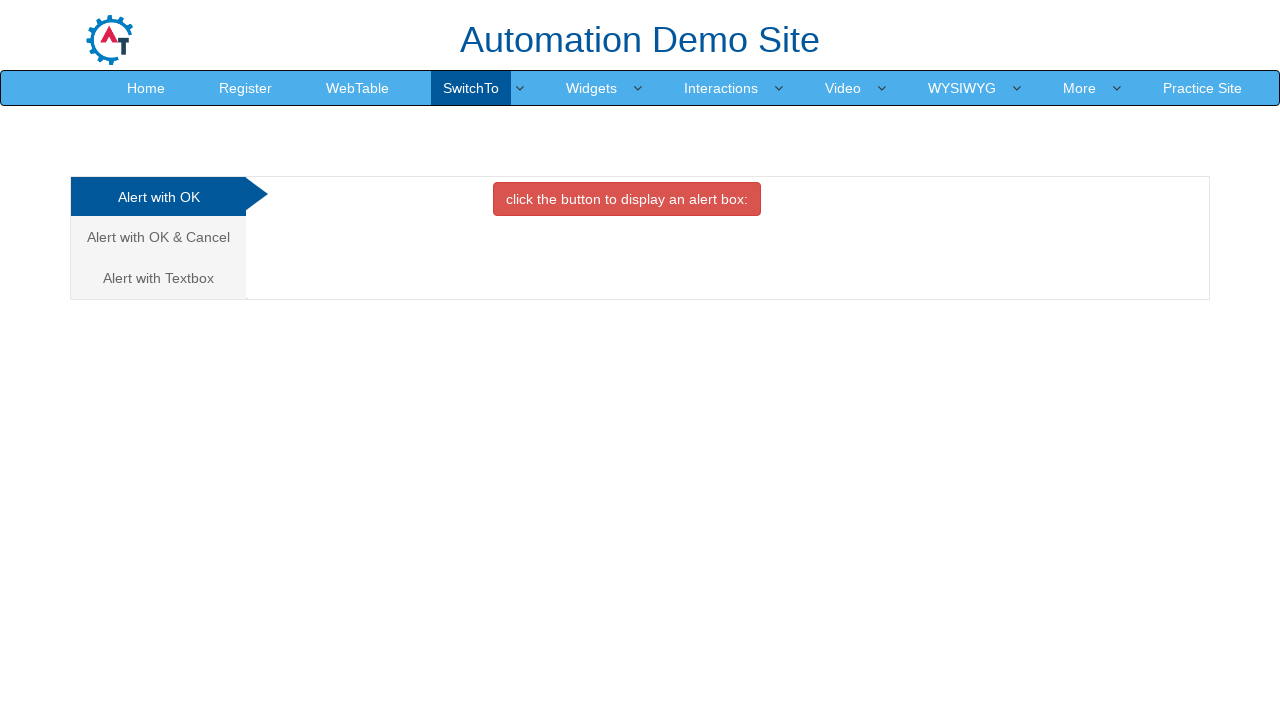

Clicked alert button to trigger JavaScript alert dialog at (627, 199) on button.btn.btn-danger
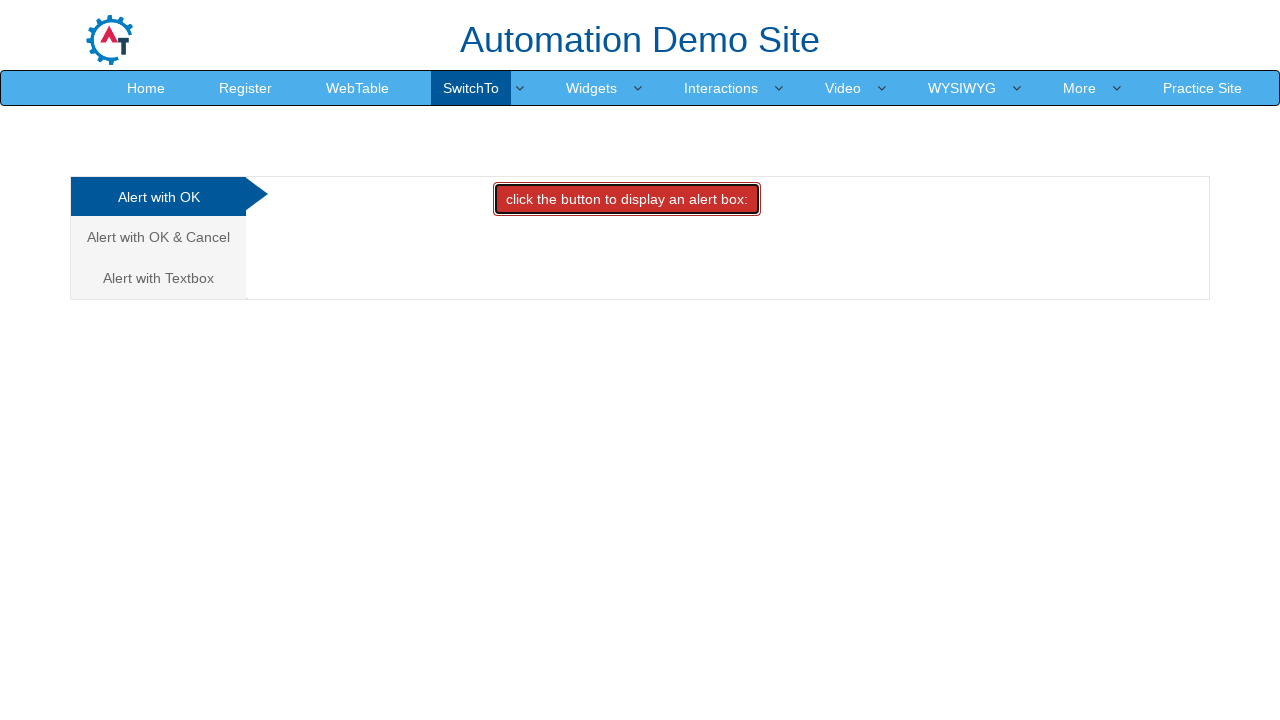

Set up dialog handler to accept alerts
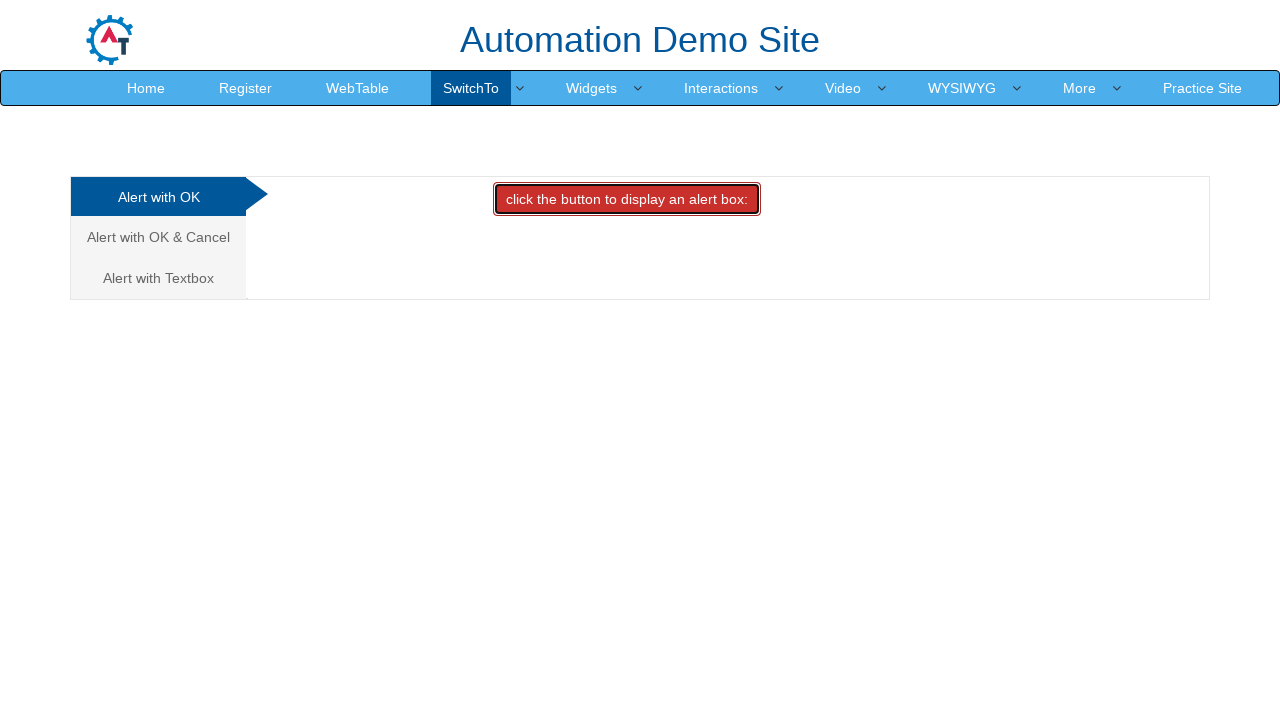

Clicked alert button again to trigger another JavaScript alert dialog at (627, 199) on button.btn.btn-danger
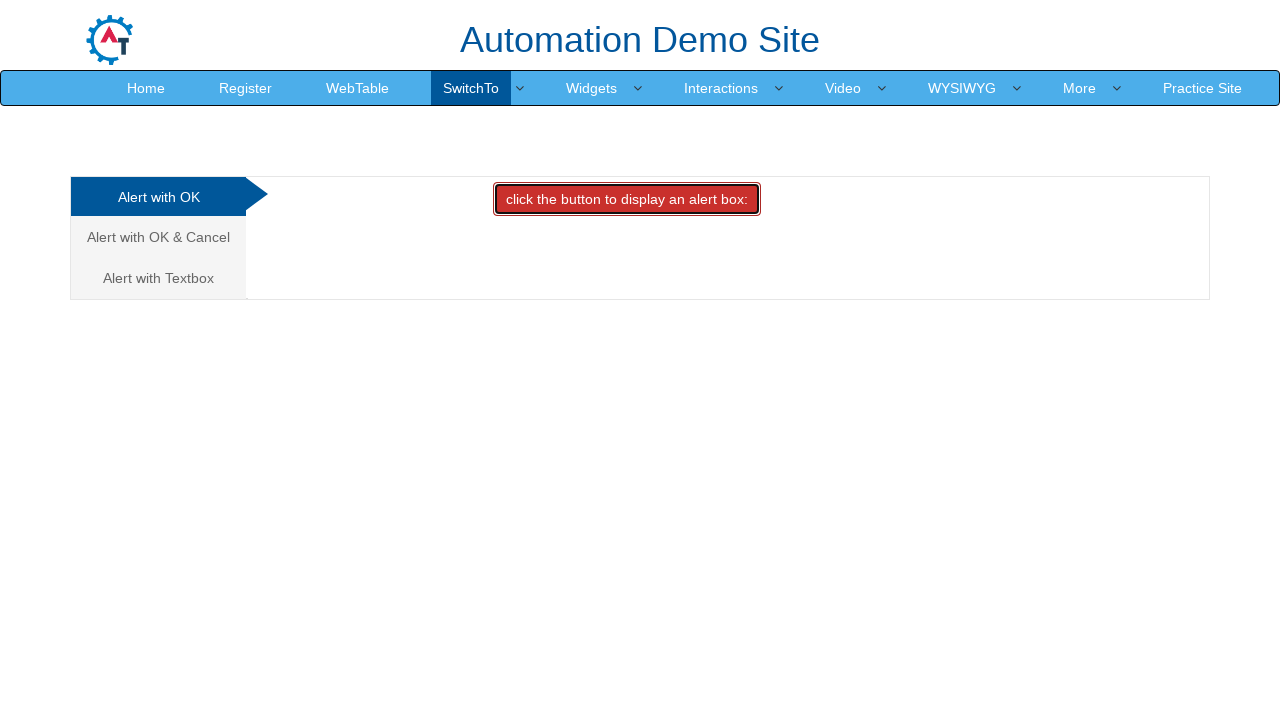

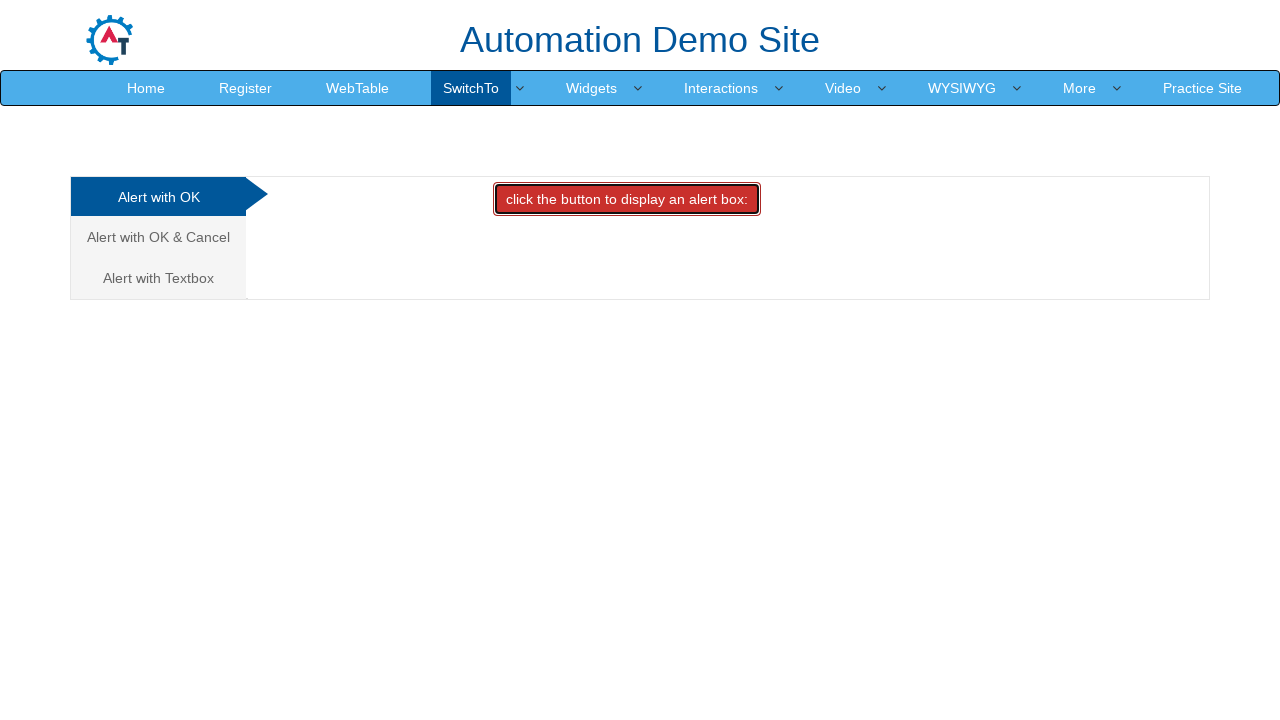